Tests dynamic button properties by waiting for a button to become enabled after 5 seconds

Starting URL: https://demoqa.com/dynamic-properties

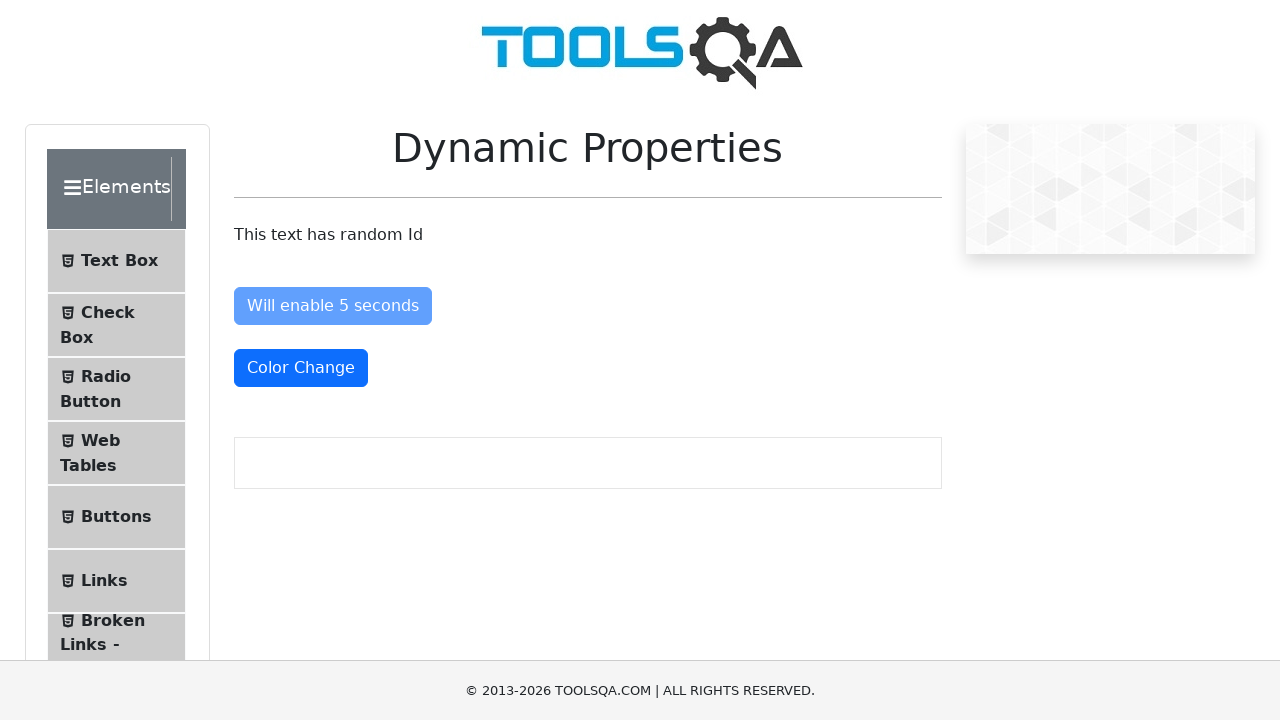

Navigated to dynamic properties test page
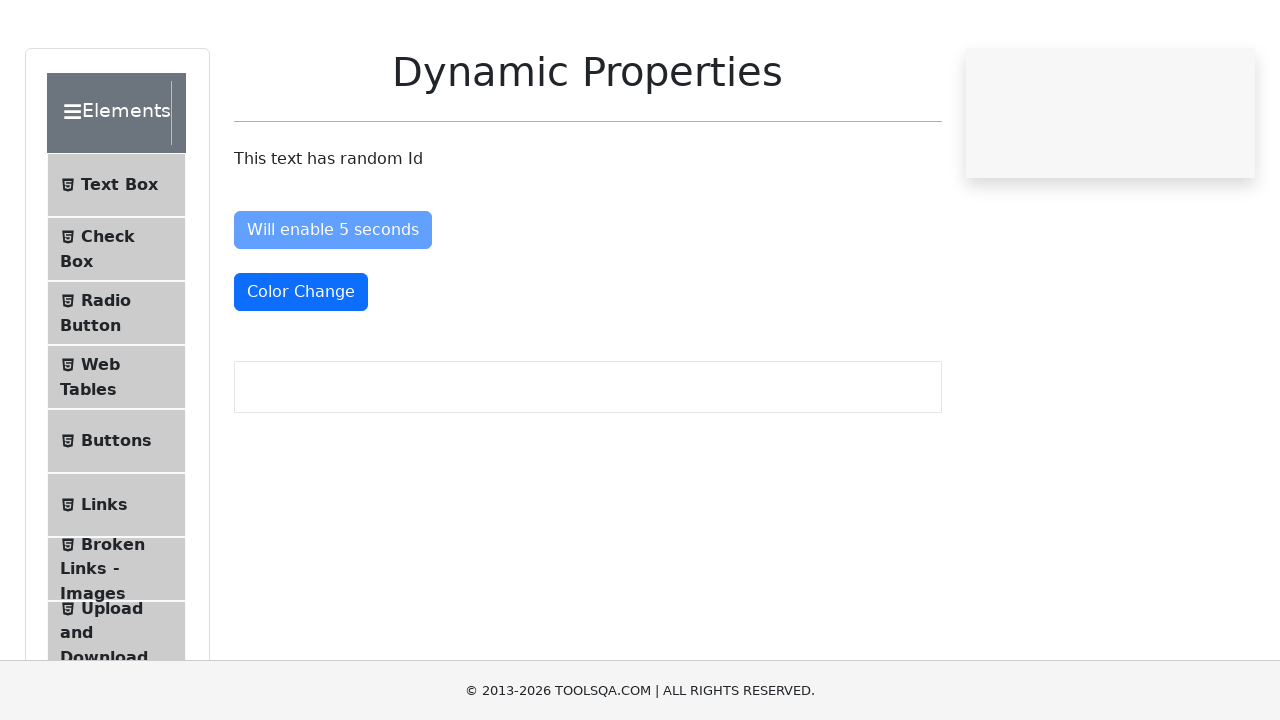

Button became enabled after 5 seconds
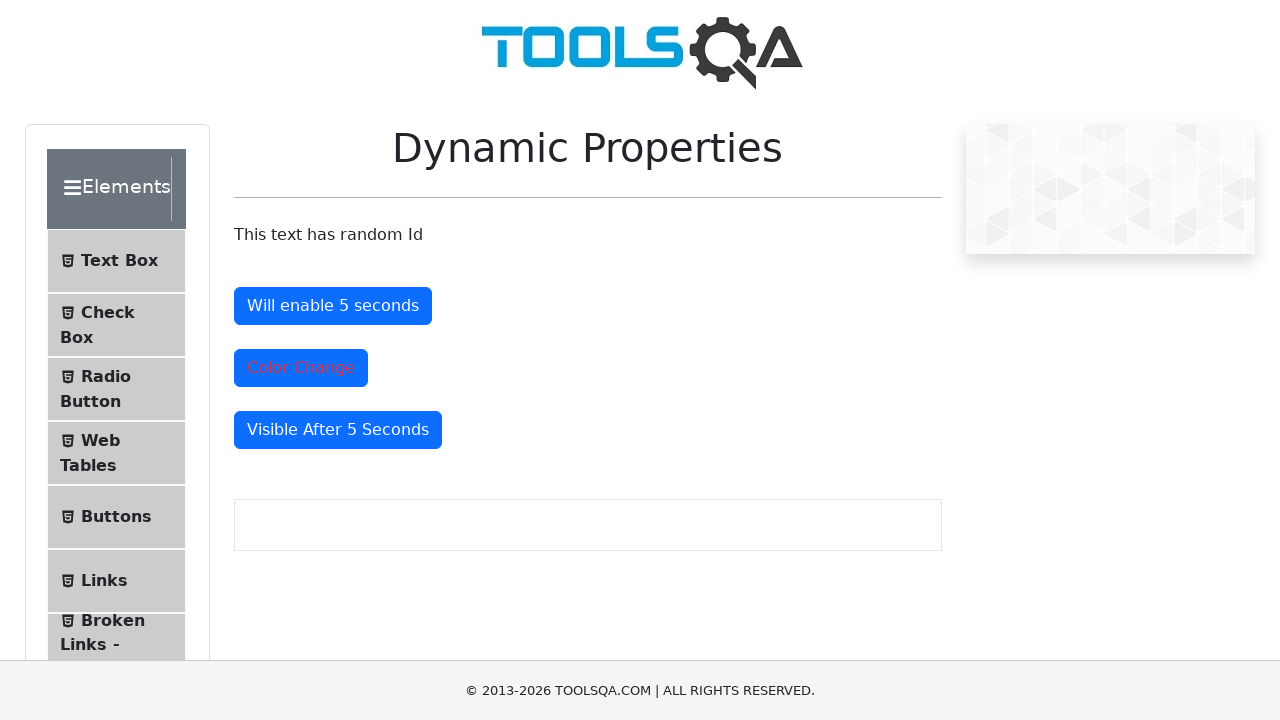

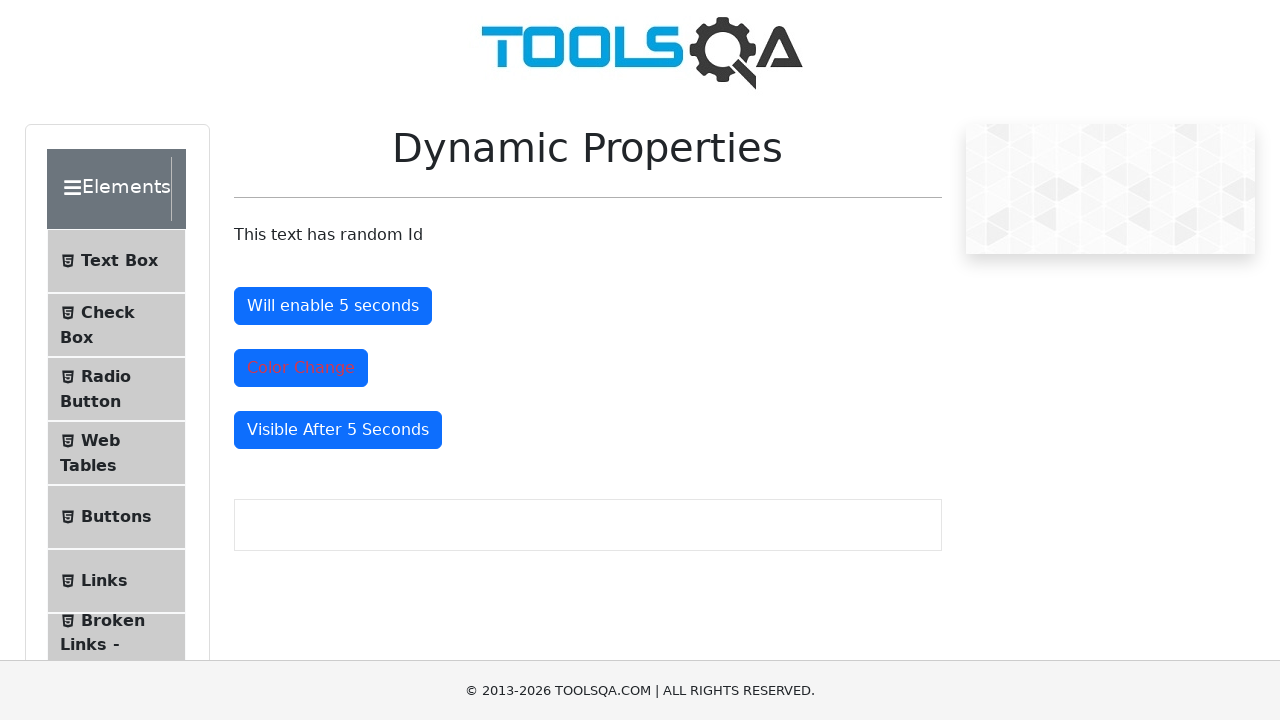